Tests that new todo items are appended to the bottom of the list and the counter shows correct count

Starting URL: https://demo.playwright.dev/todomvc

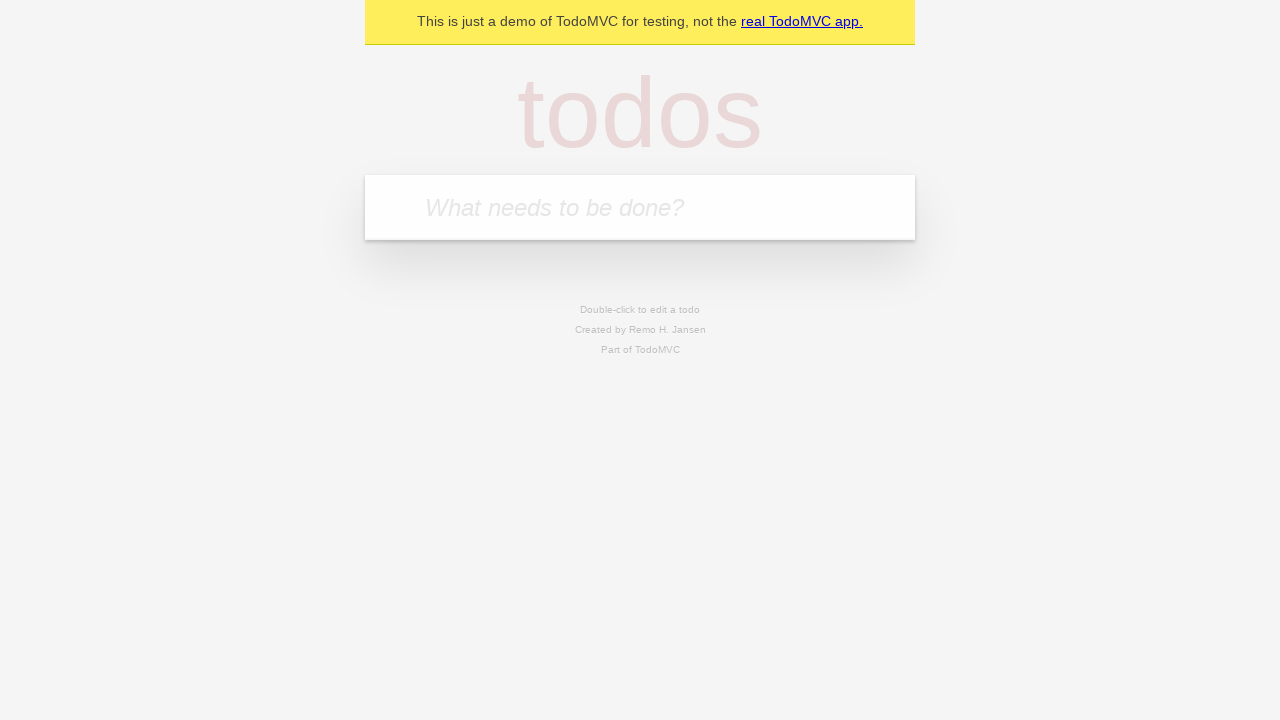

Filled todo input with 'buy some cheese' on internal:attr=[placeholder="What needs to be done?"i]
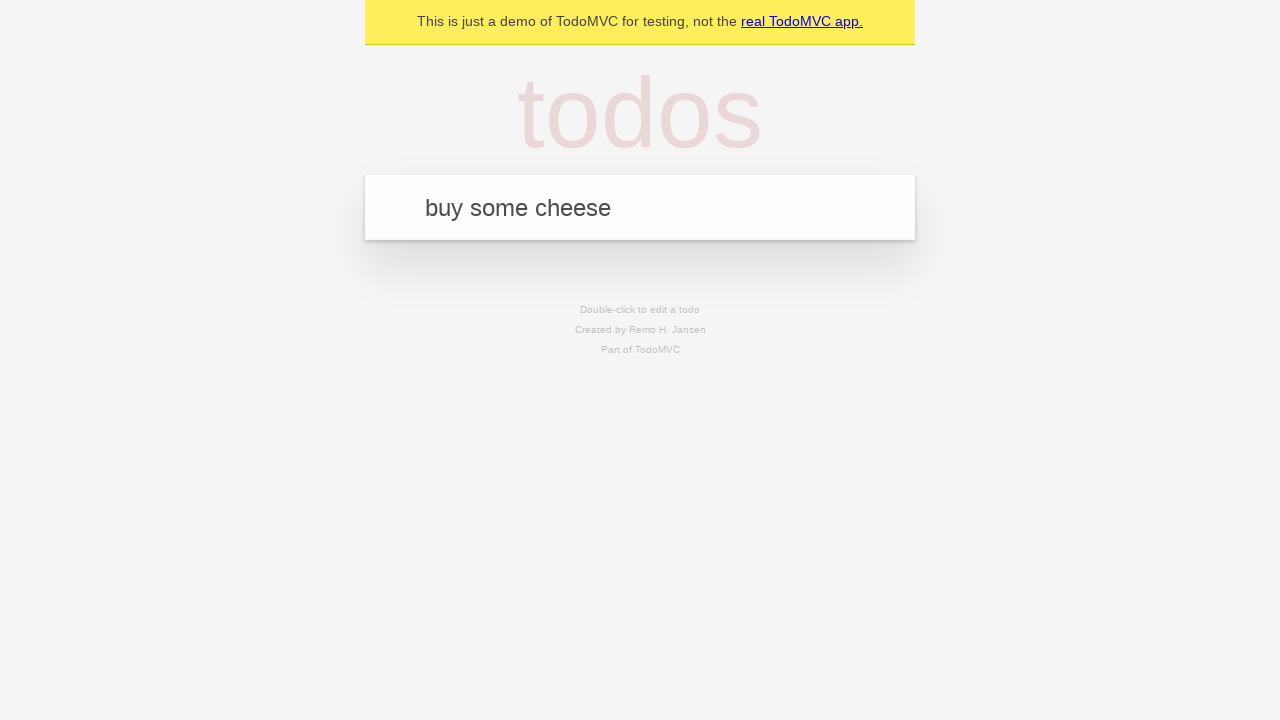

Pressed Enter to add 'buy some cheese' to the list on internal:attr=[placeholder="What needs to be done?"i]
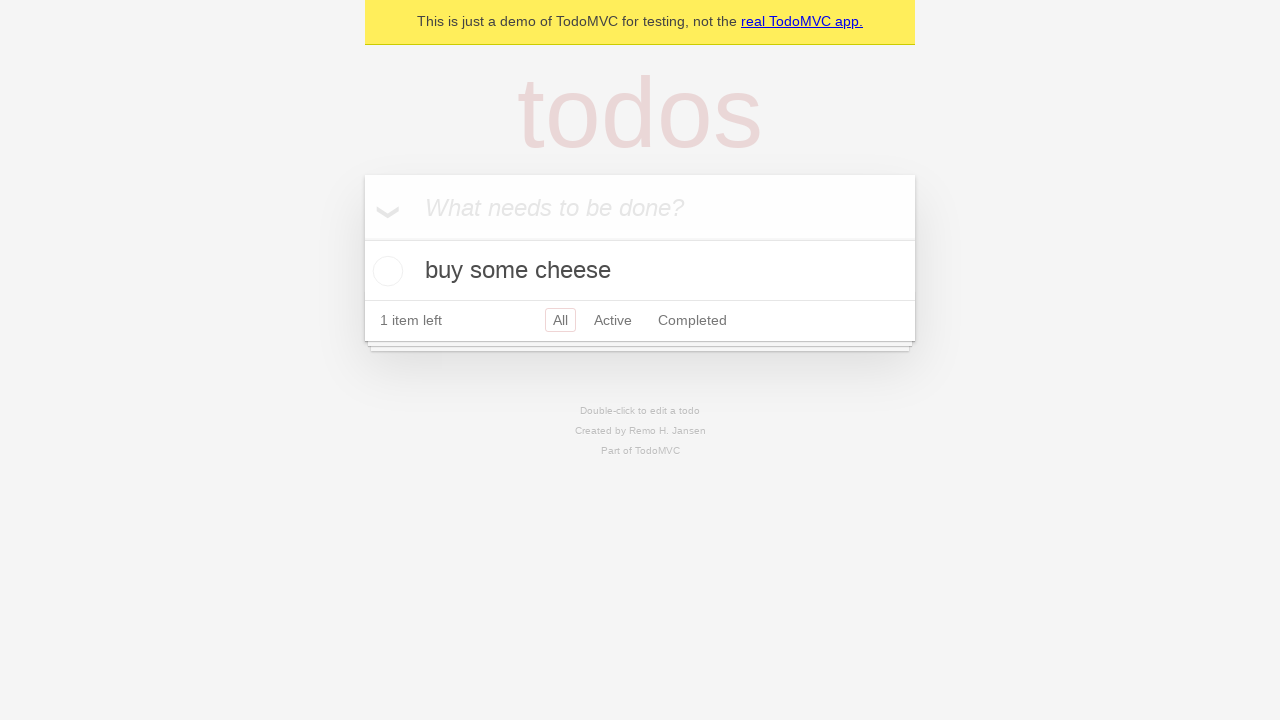

Filled todo input with 'feed the cat' on internal:attr=[placeholder="What needs to be done?"i]
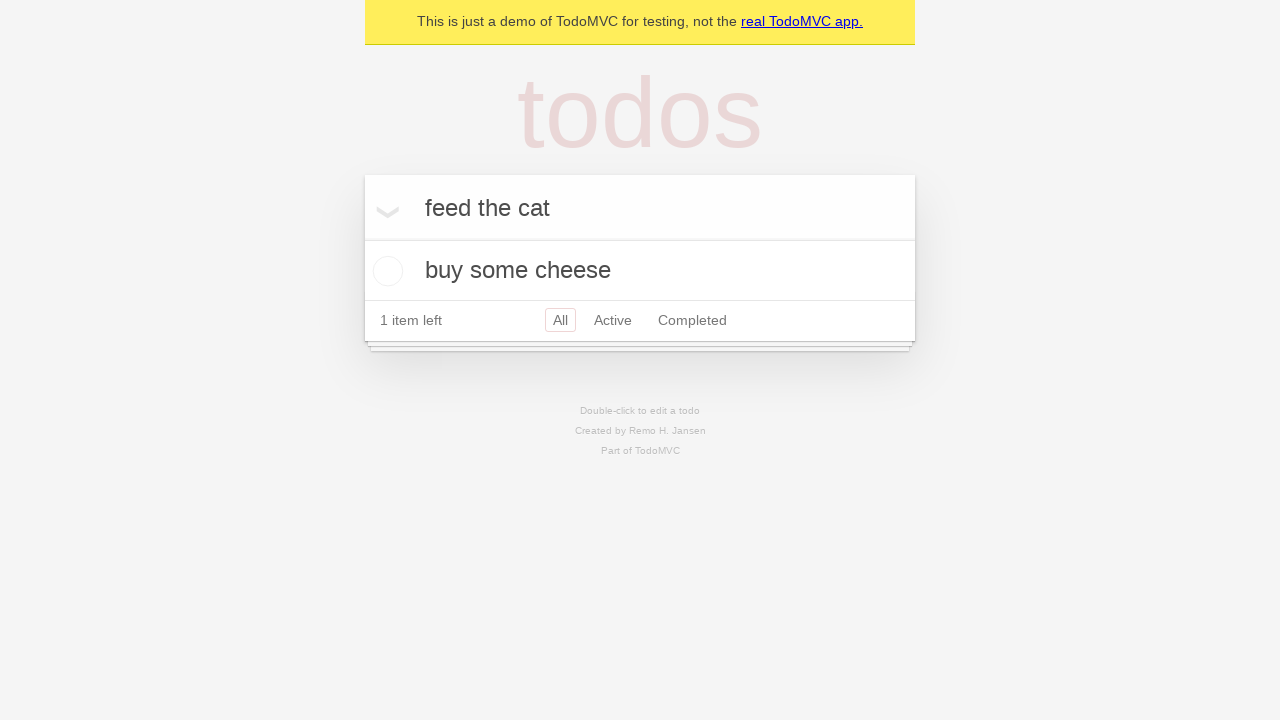

Pressed Enter to add 'feed the cat' to the list on internal:attr=[placeholder="What needs to be done?"i]
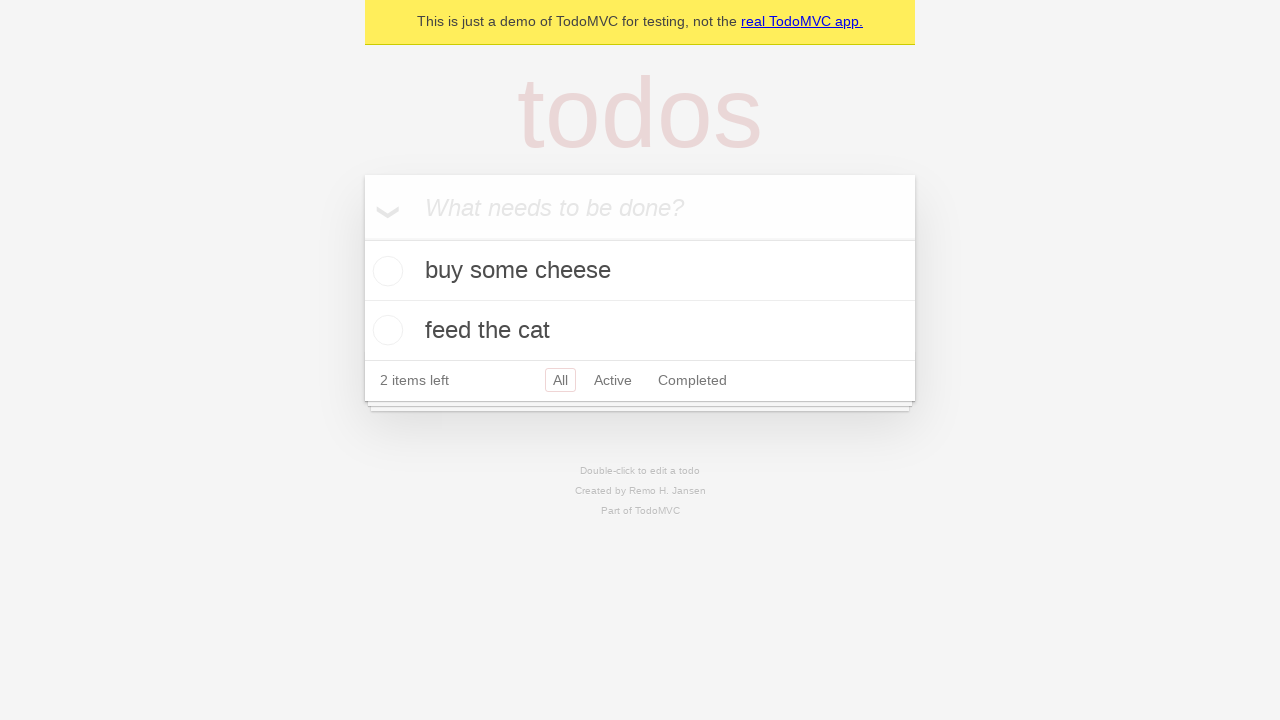

Filled todo input with 'book a doctors appointment' on internal:attr=[placeholder="What needs to be done?"i]
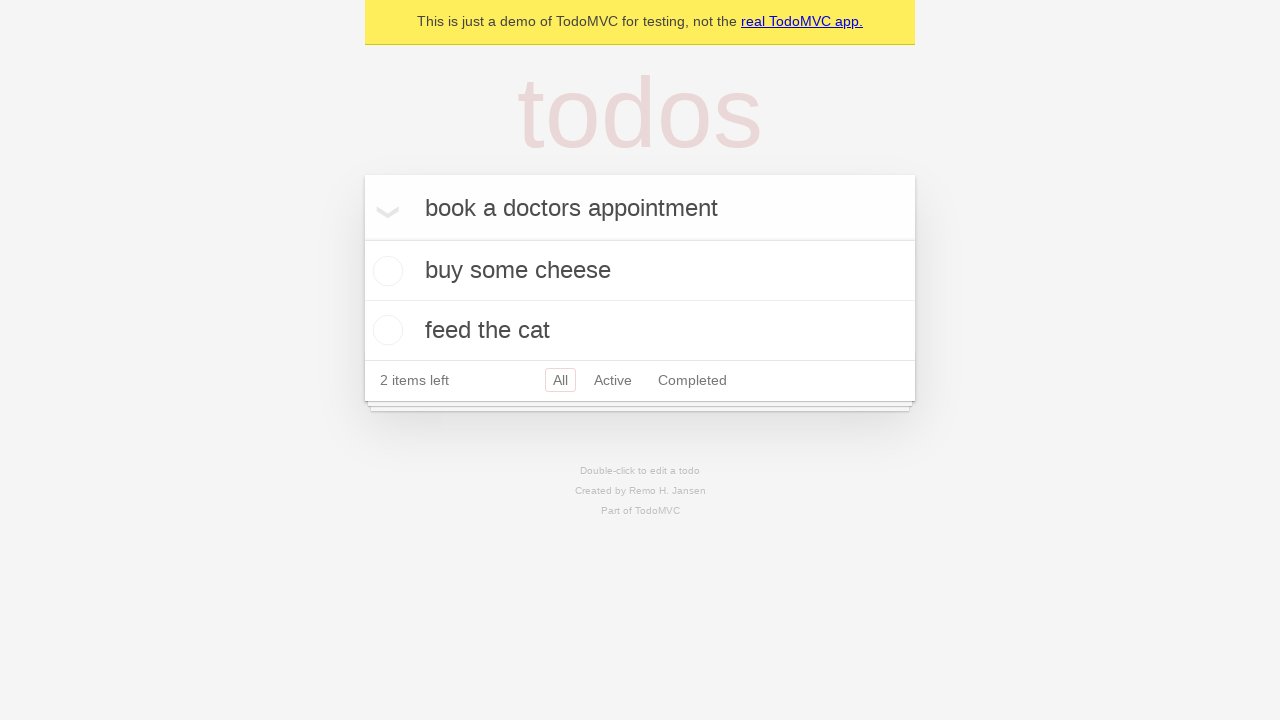

Pressed Enter to add 'book a doctors appointment' to the list on internal:attr=[placeholder="What needs to be done?"i]
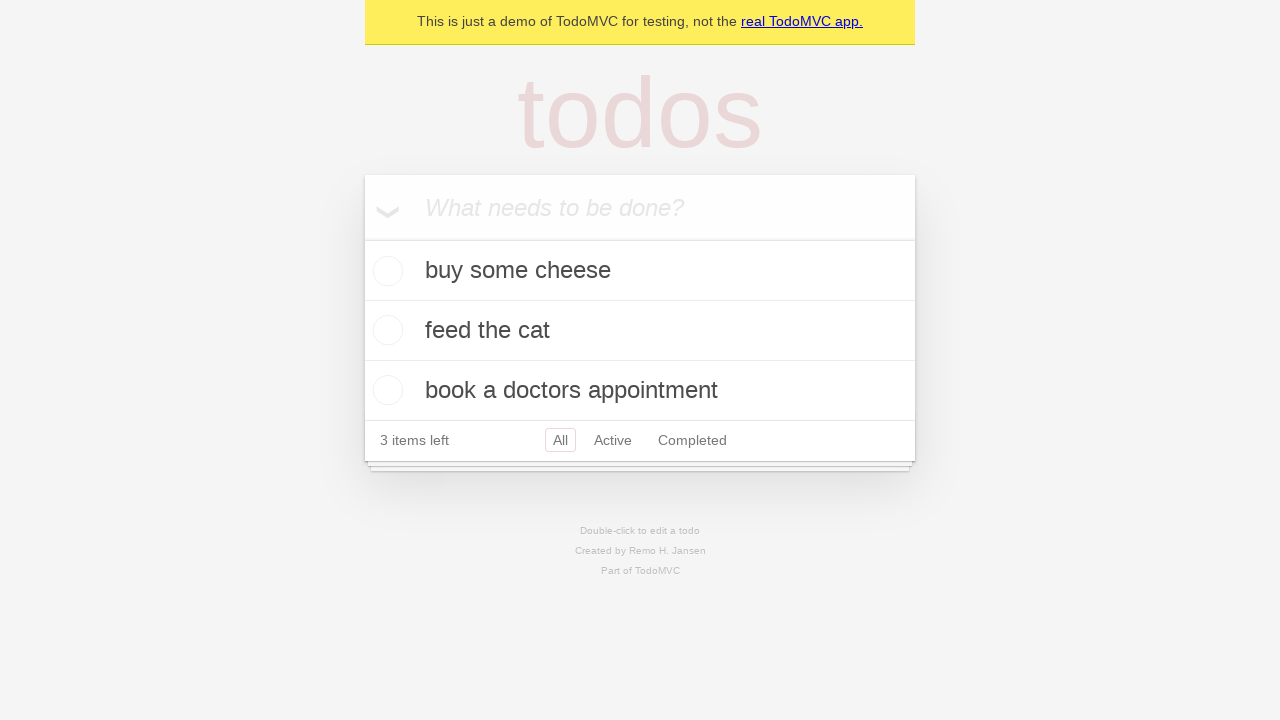

Todo counter element appeared, all items loaded
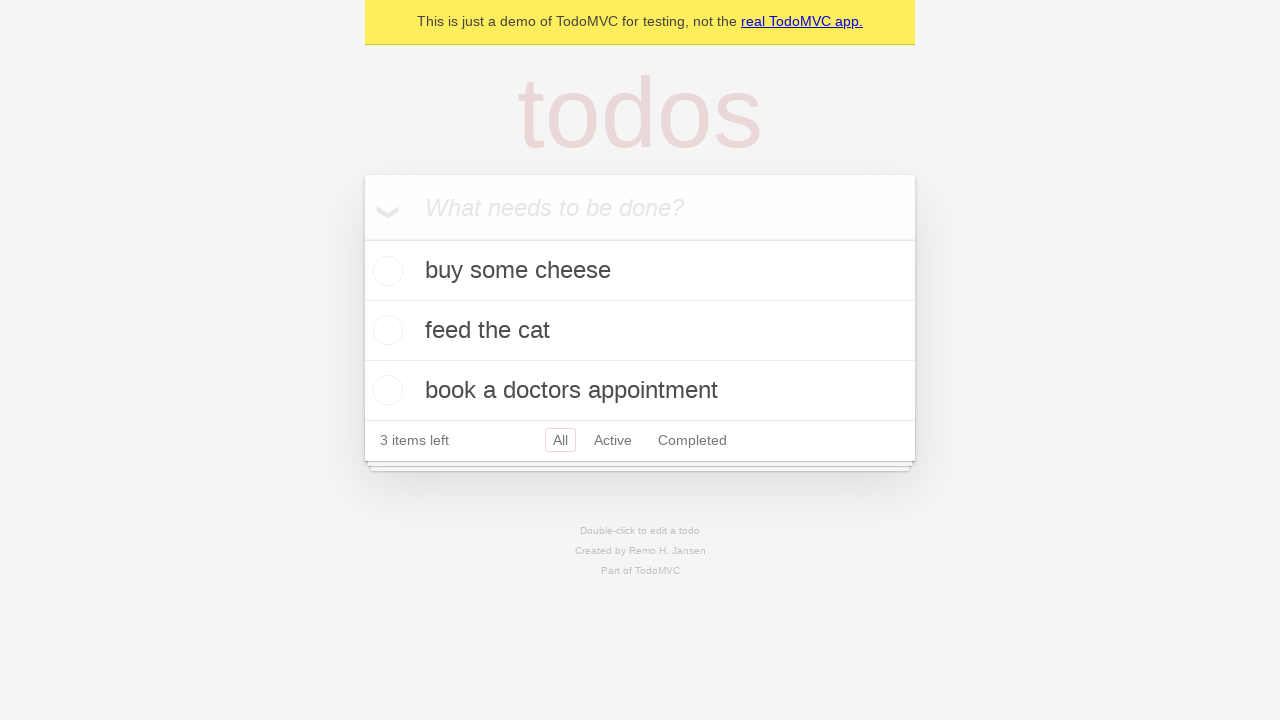

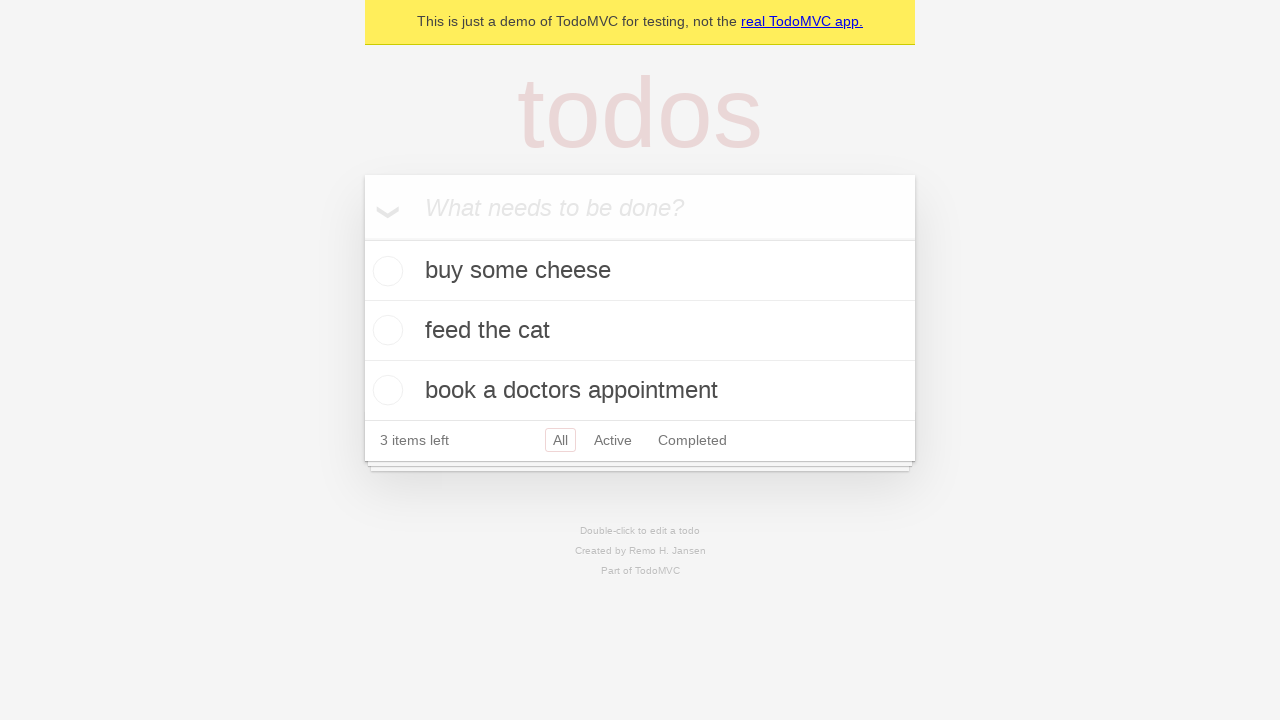